Tests drag and drop functionality on the jQuery UI demo page by switching to an iframe and dragging an element to a drop target

Starting URL: https://jqueryui.com/droppable/

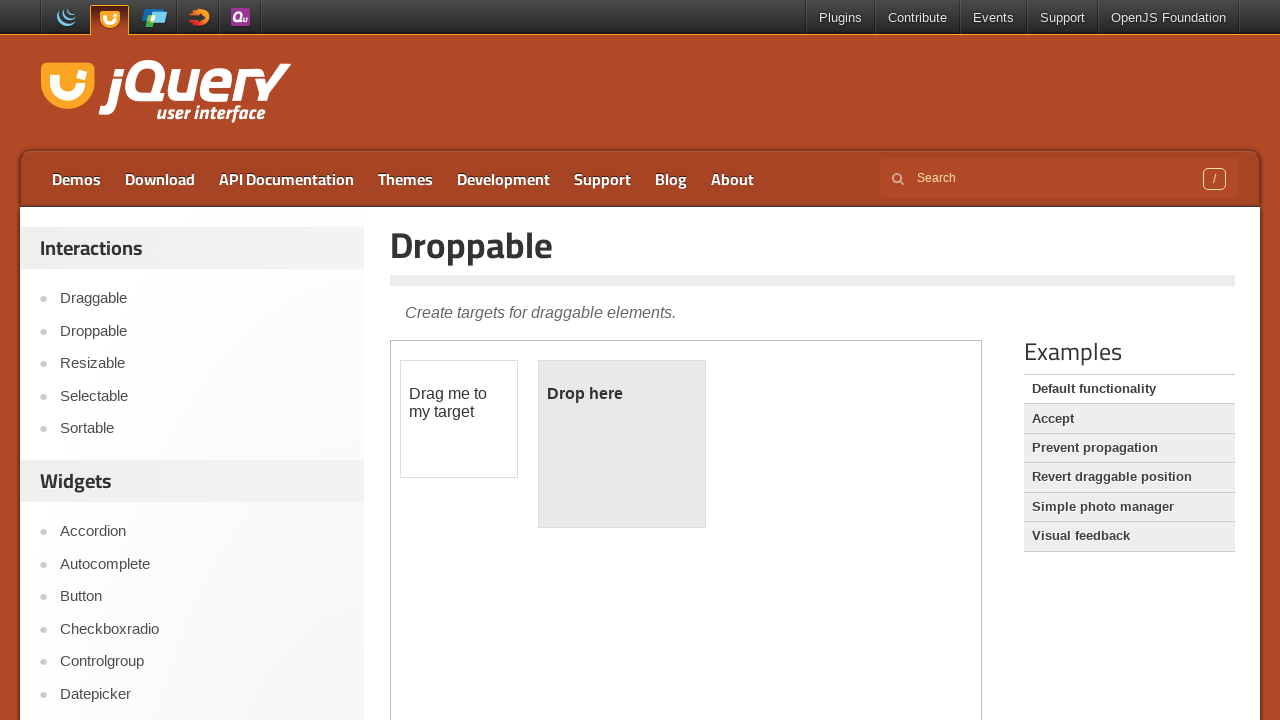

Located the demo iframe on the jQuery UI droppable page
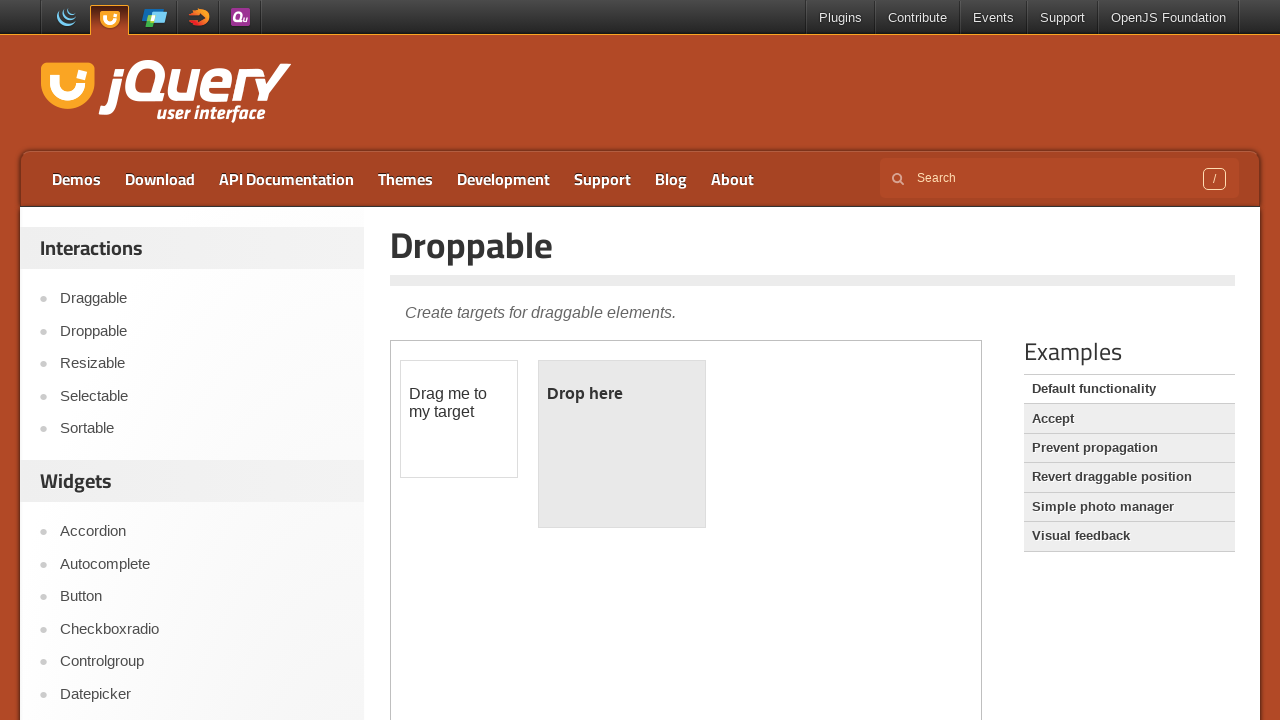

Located the draggable element within the iframe
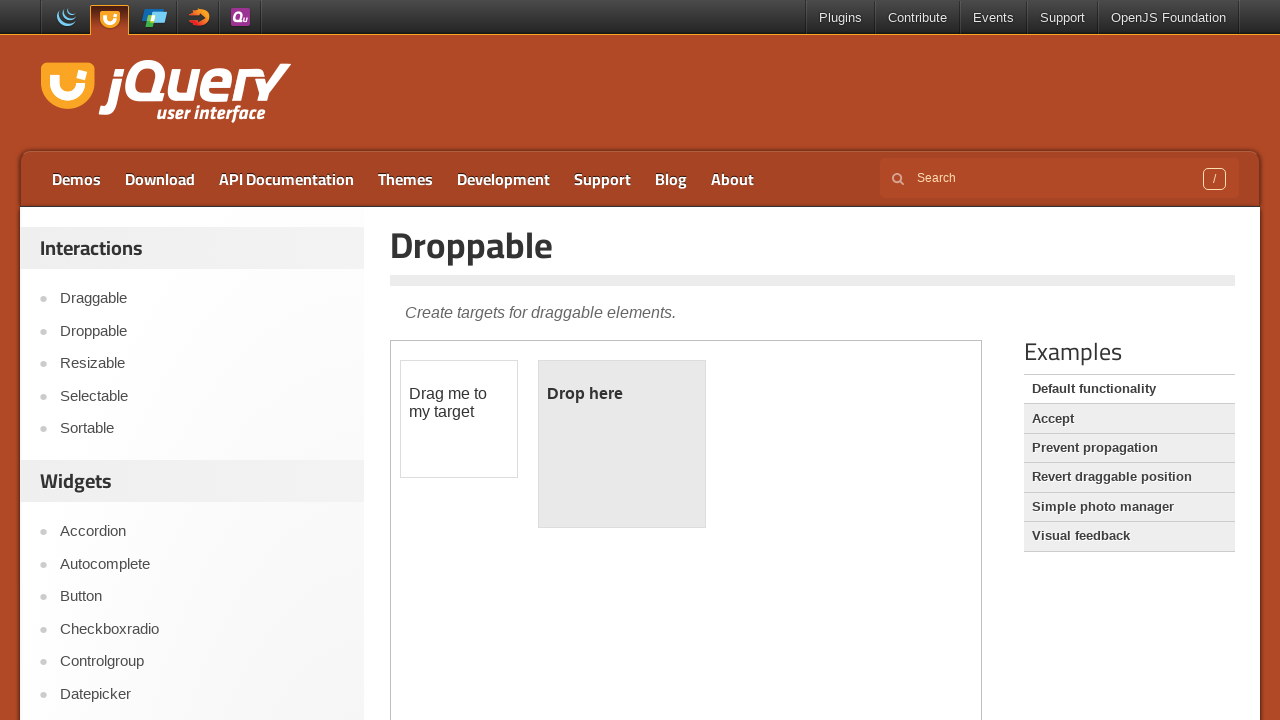

Located the droppable target element within the iframe
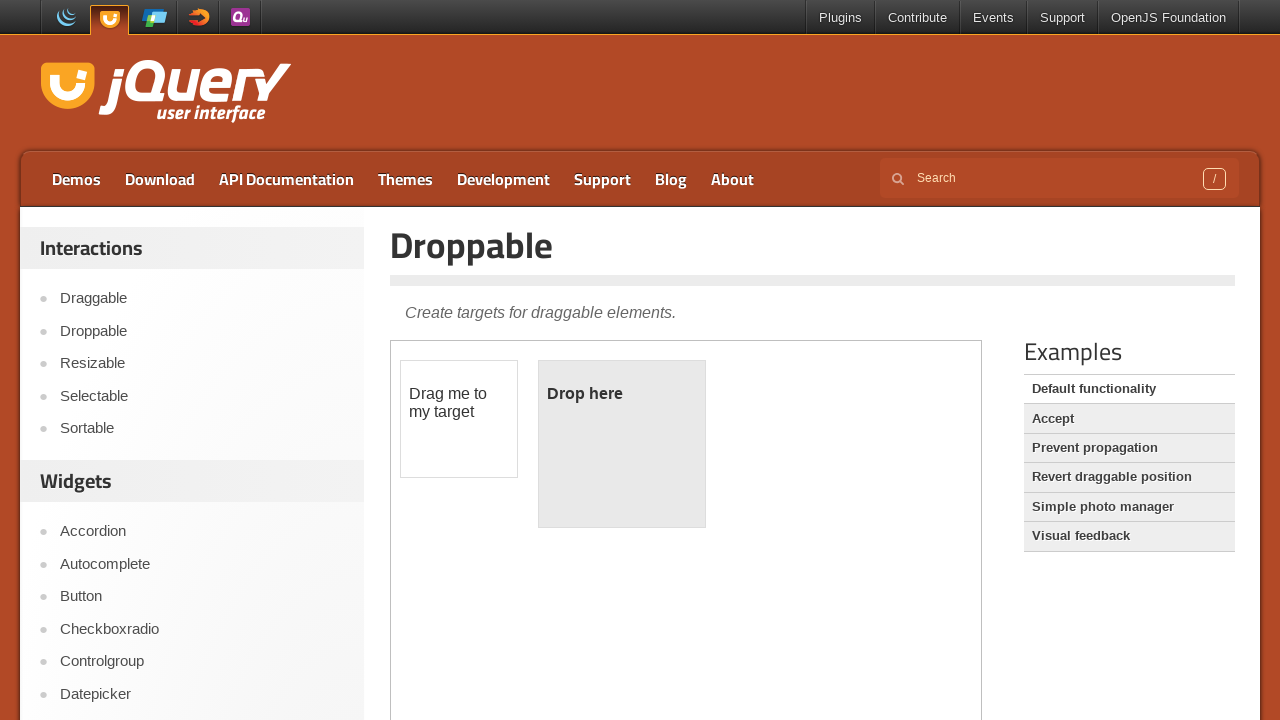

Dragged the draggable element to the droppable target at (622, 444)
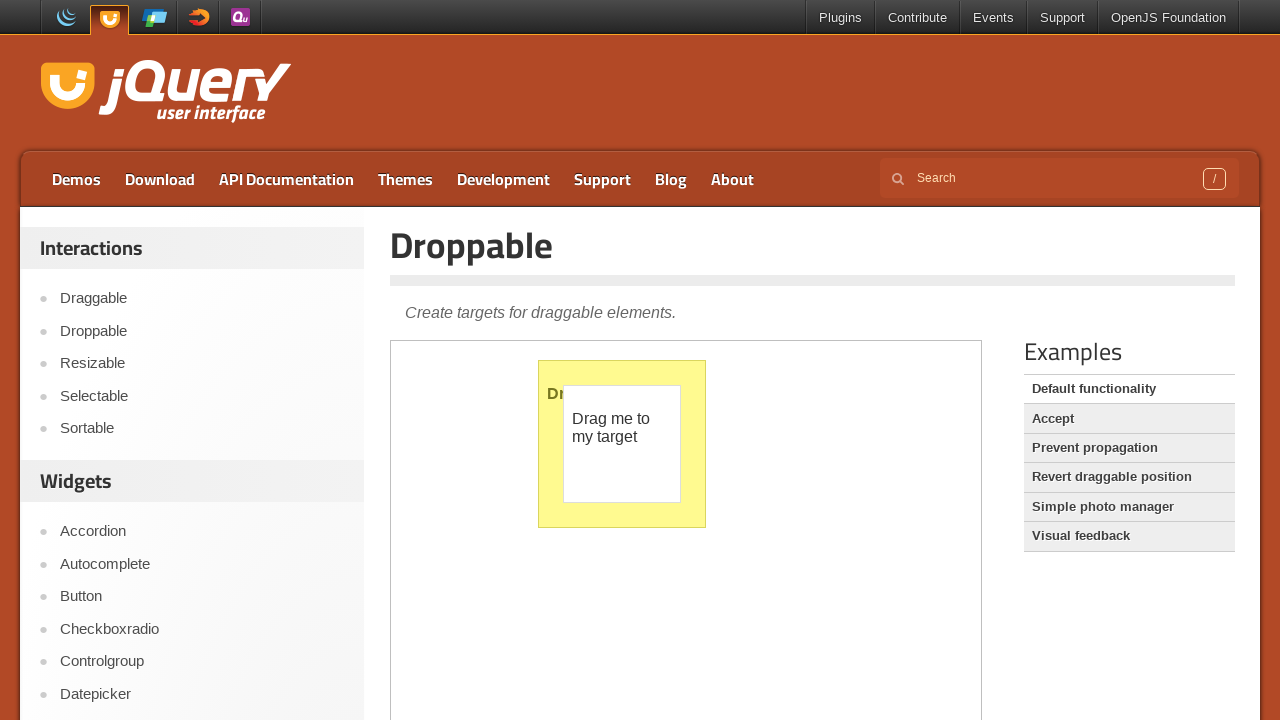

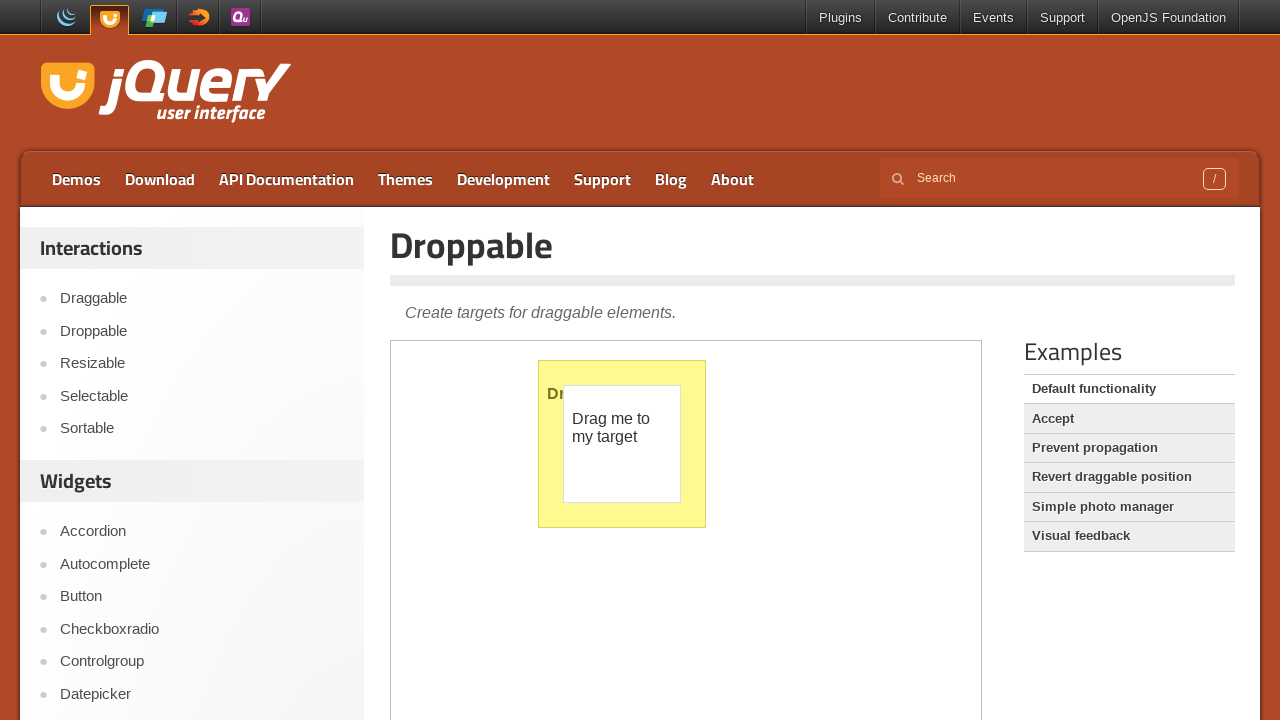